Tests JavaScript alert and confirm dialog handling by filling a name field, triggering an alert and accepting it, then triggering a confirm dialog and dismissing it.

Starting URL: https://rahulshettyacademy.com/AutomationPractice/

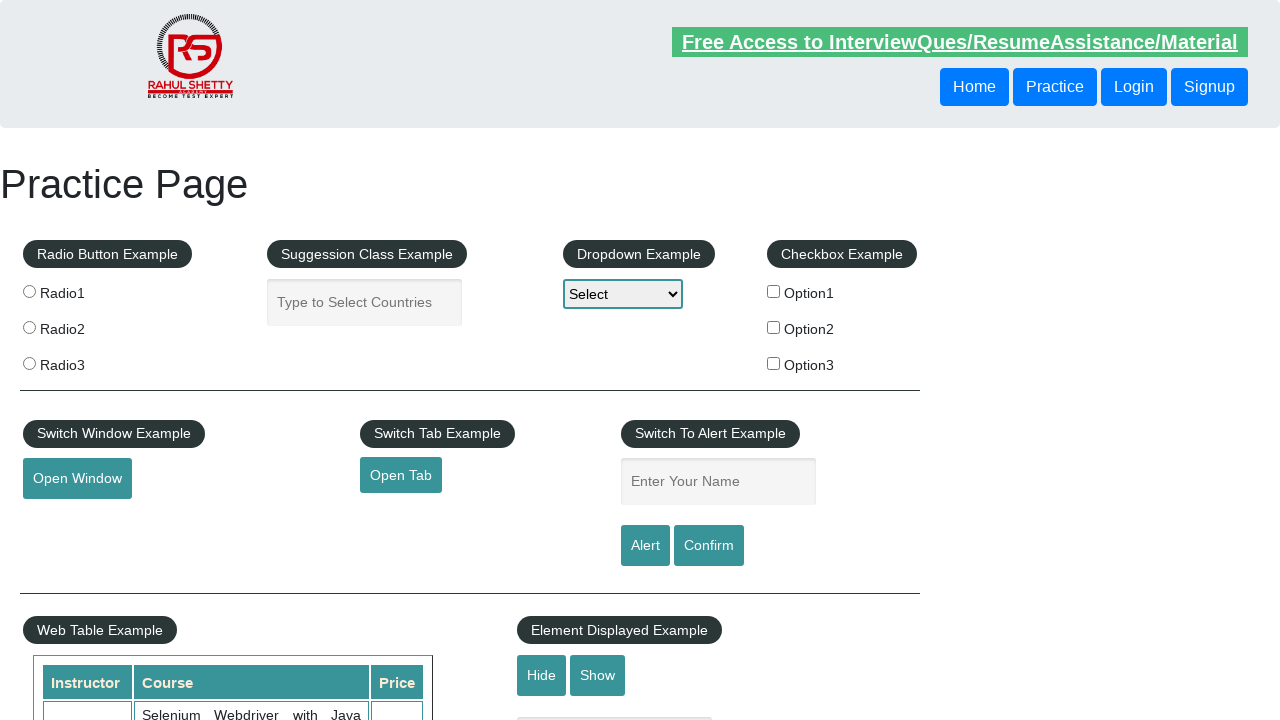

Filled name field with 'Rahul' on #name
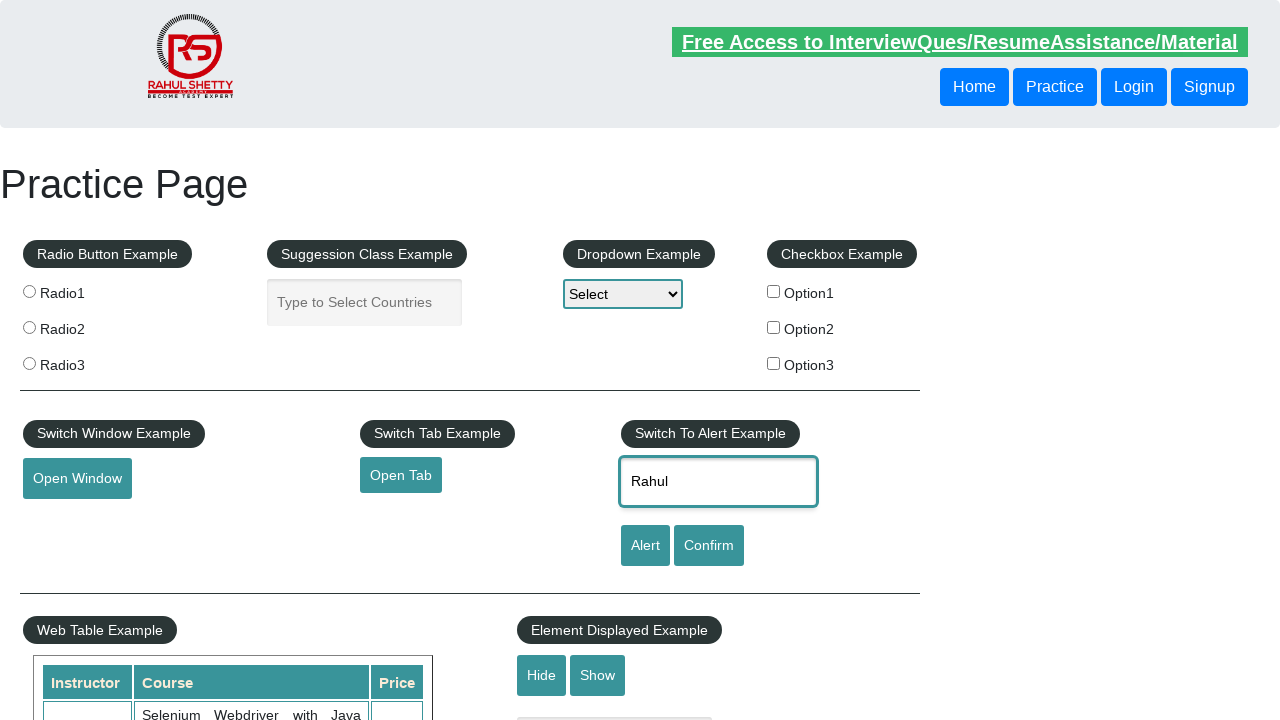

Clicked alert button at (645, 546) on [id='alertbtn']
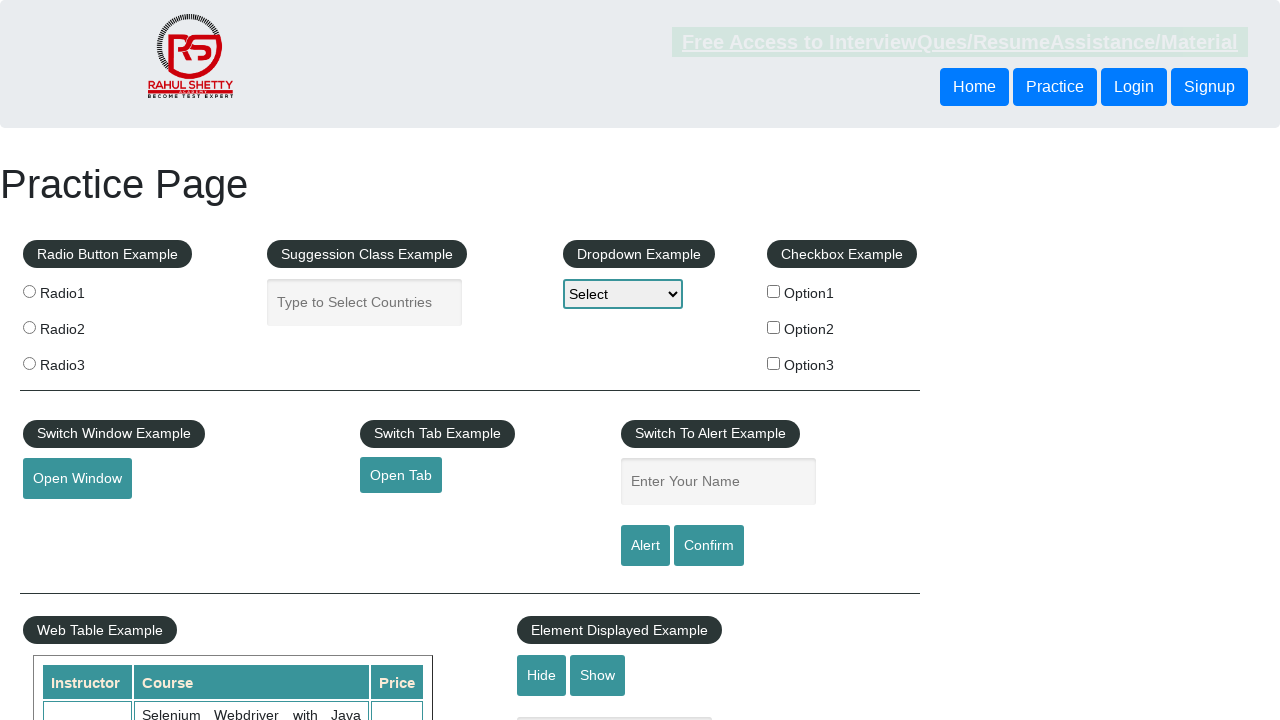

Set up handler to accept alert dialog
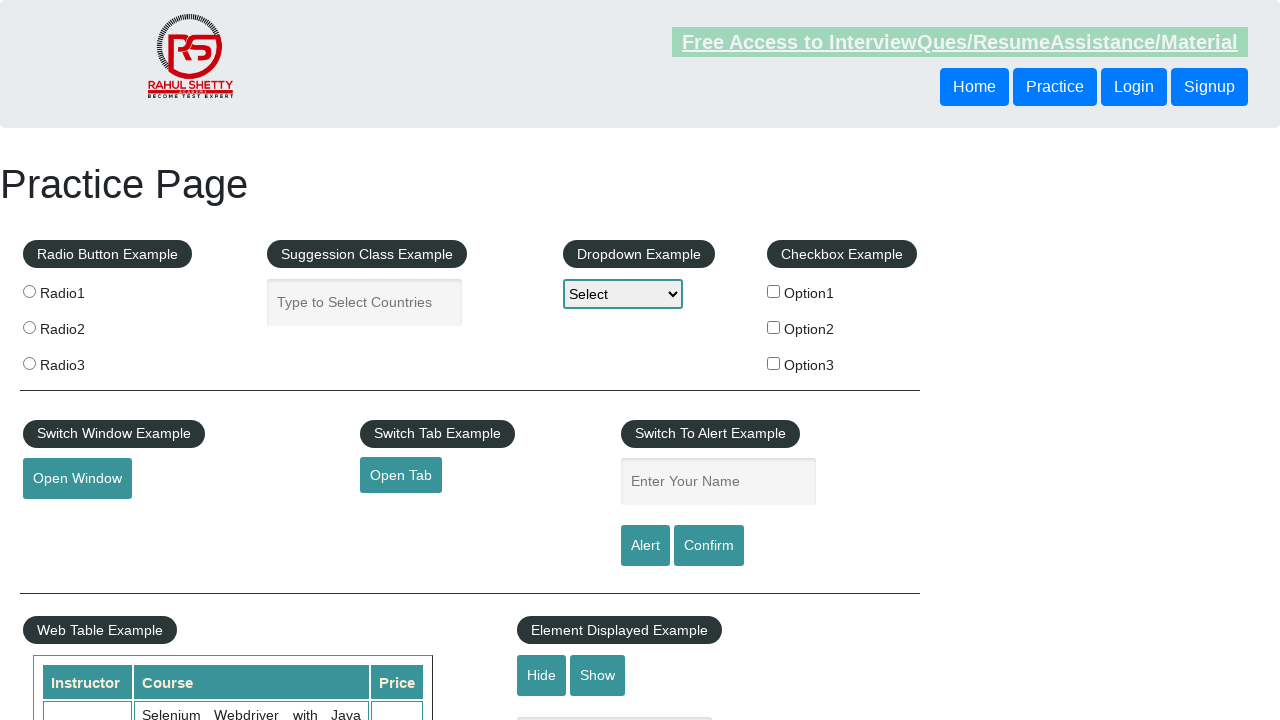

Clicked alert button again to trigger and accept alert at (645, 546) on [id='alertbtn']
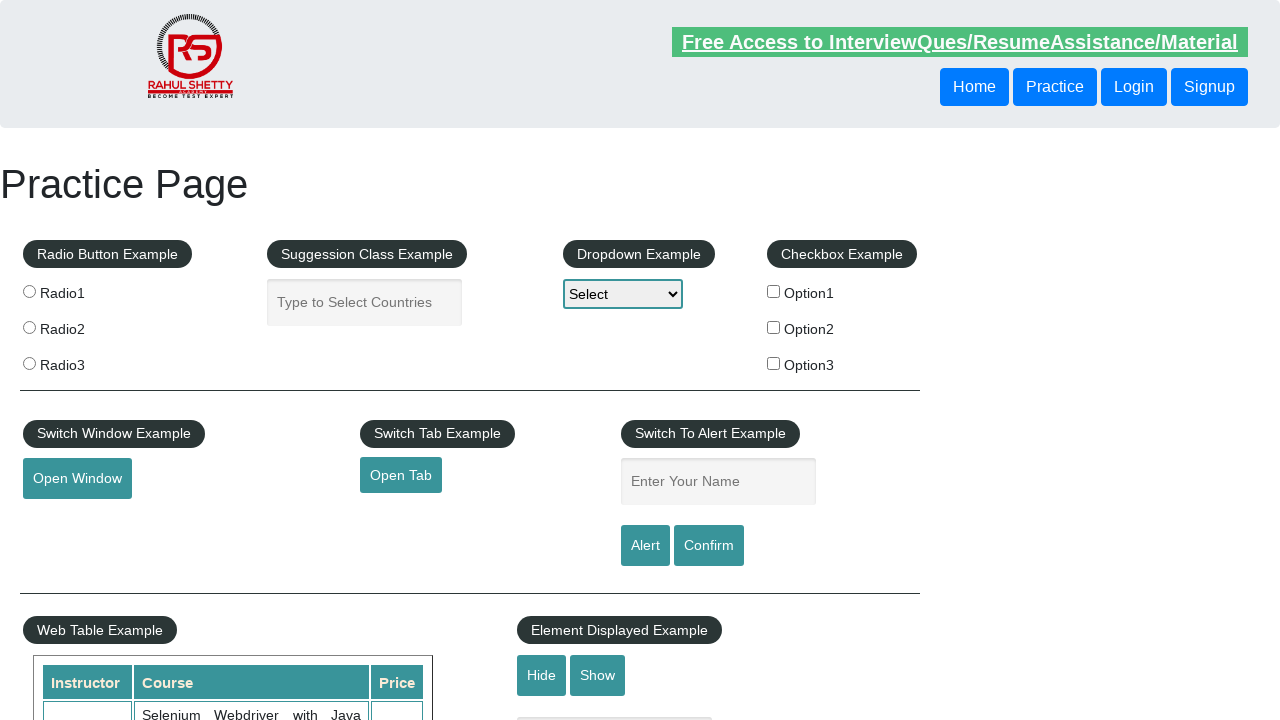

Waited for alert to be processed
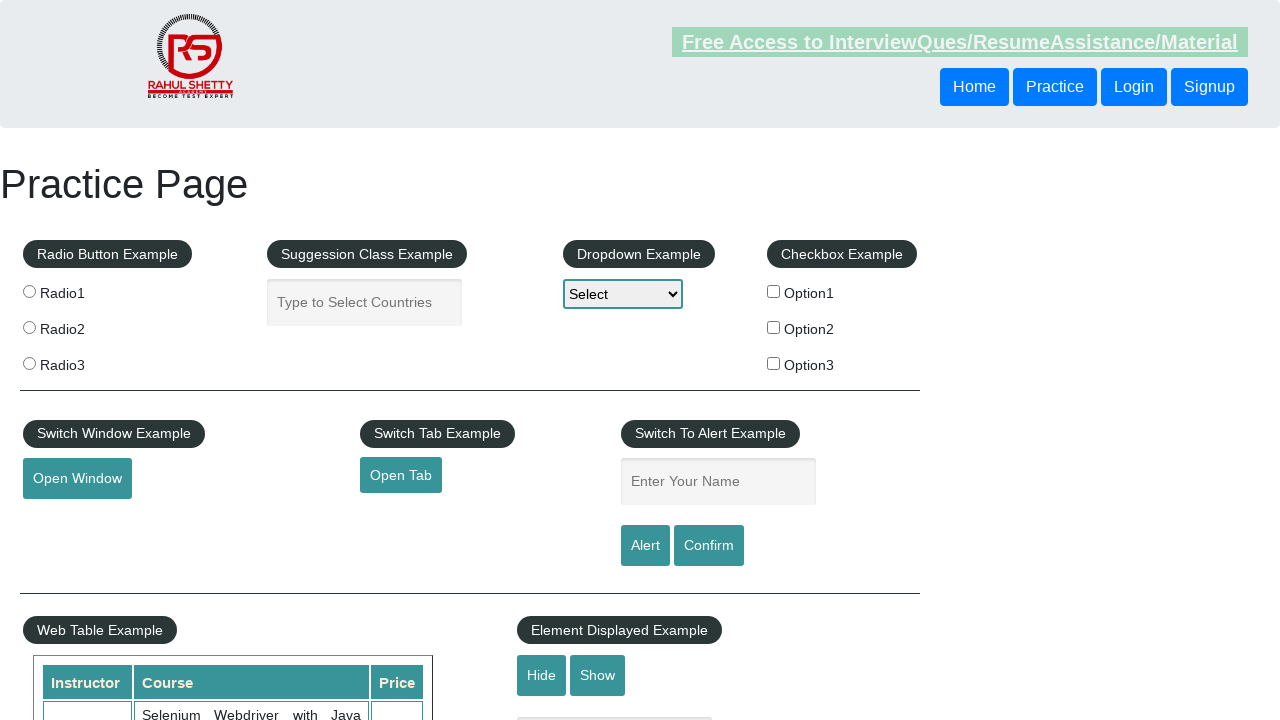

Set up handler to dismiss confirm dialog
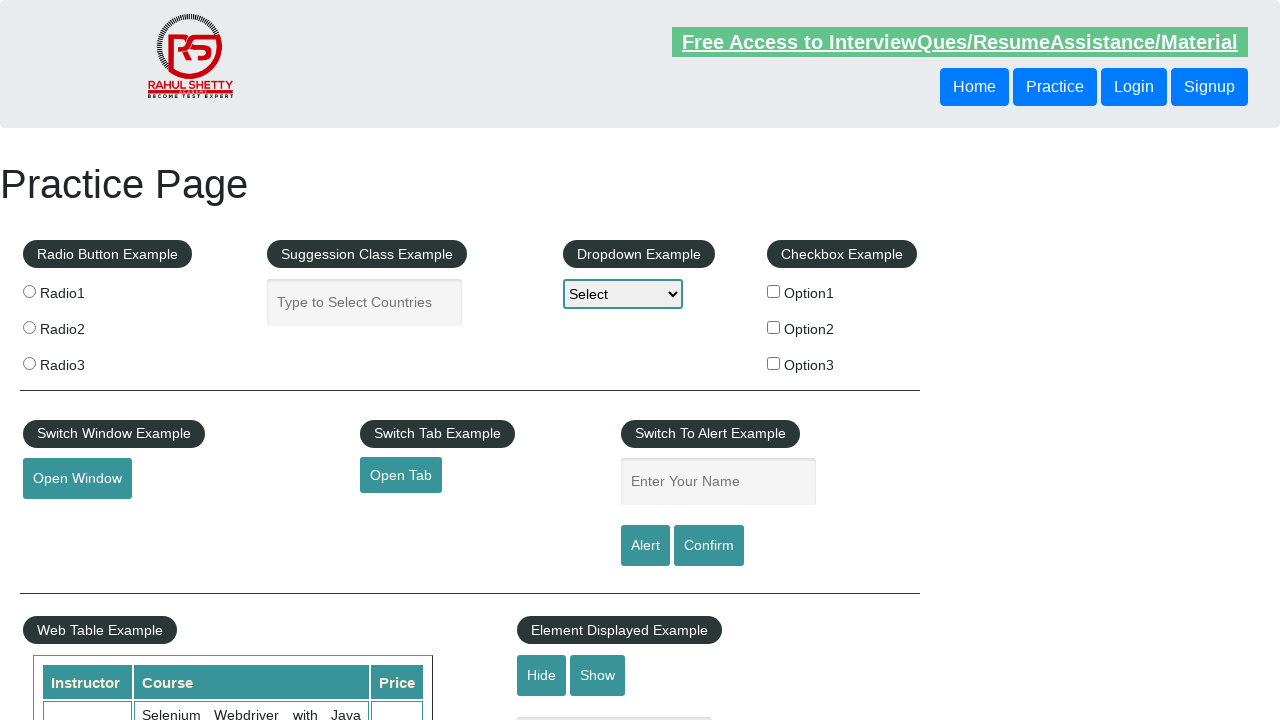

Clicked confirm button to trigger confirm dialog at (709, 546) on #confirmbtn
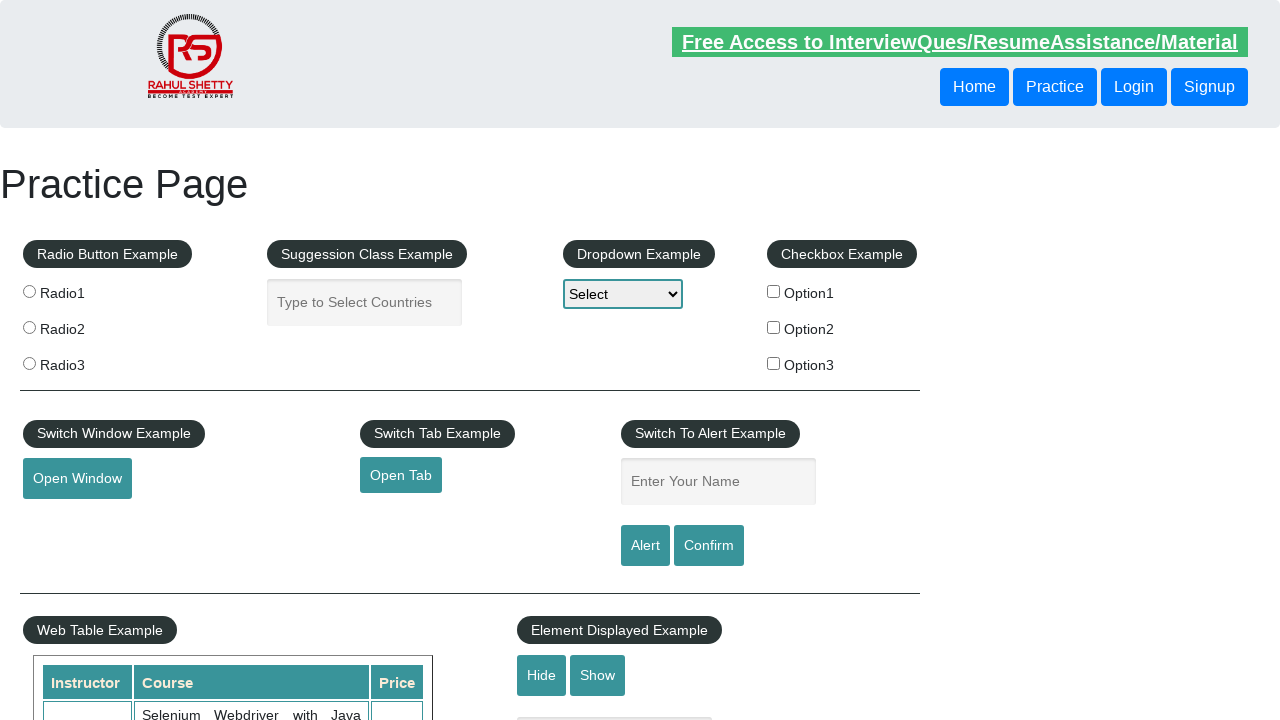

Waited for confirm dialog to be processed and dismissed
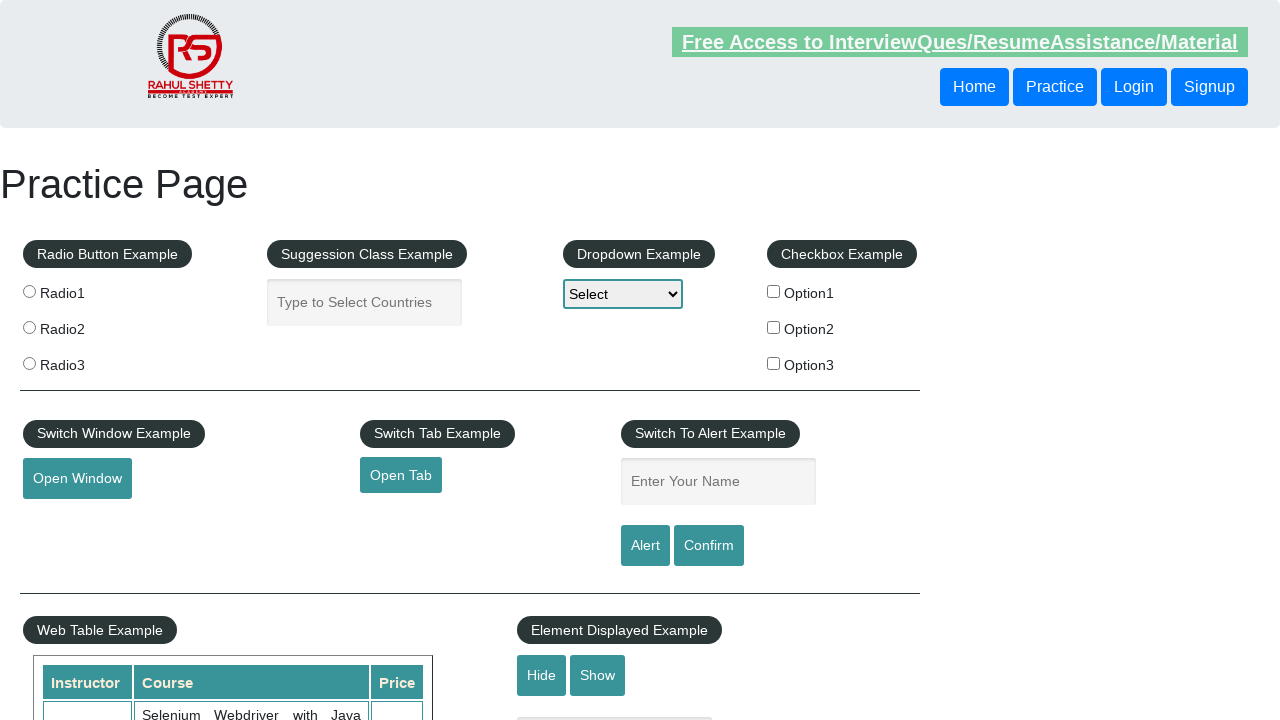

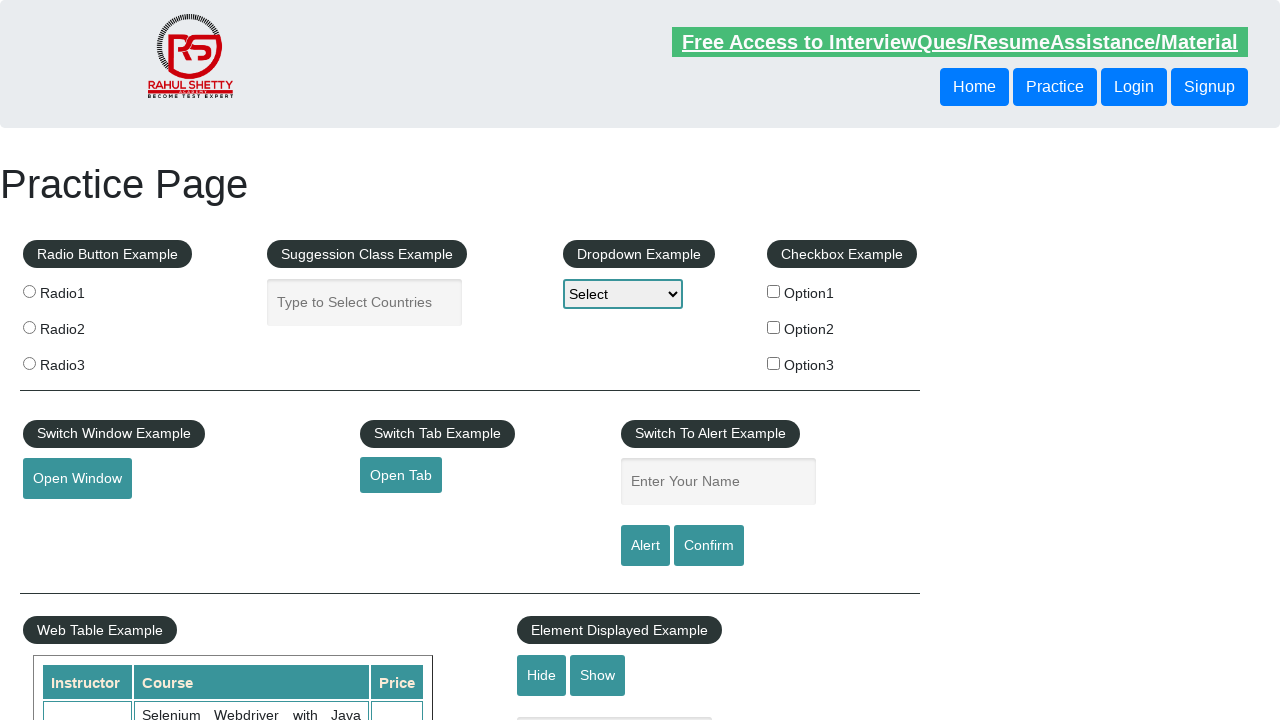